Tests login with invalid credentials and verifies the error message contains expected text

Starting URL: https://the-internet.herokuapp.com/login

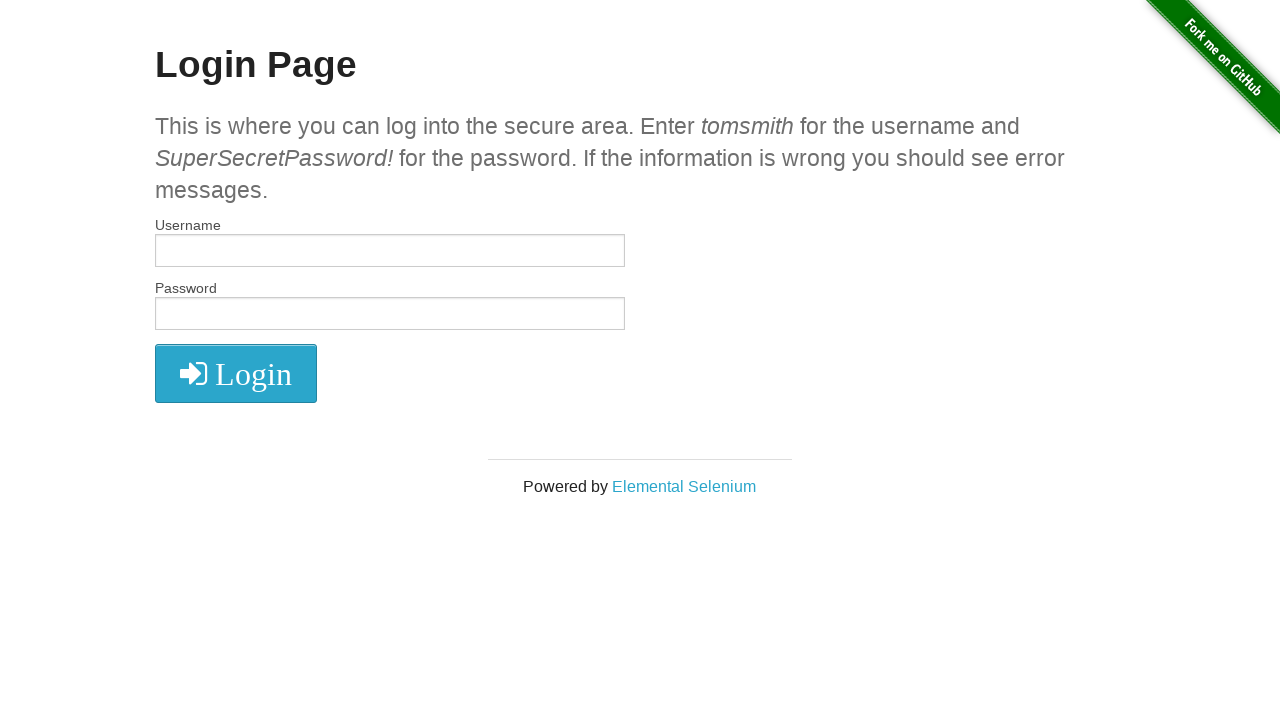

Filled username field with 'wrong_user' on #username
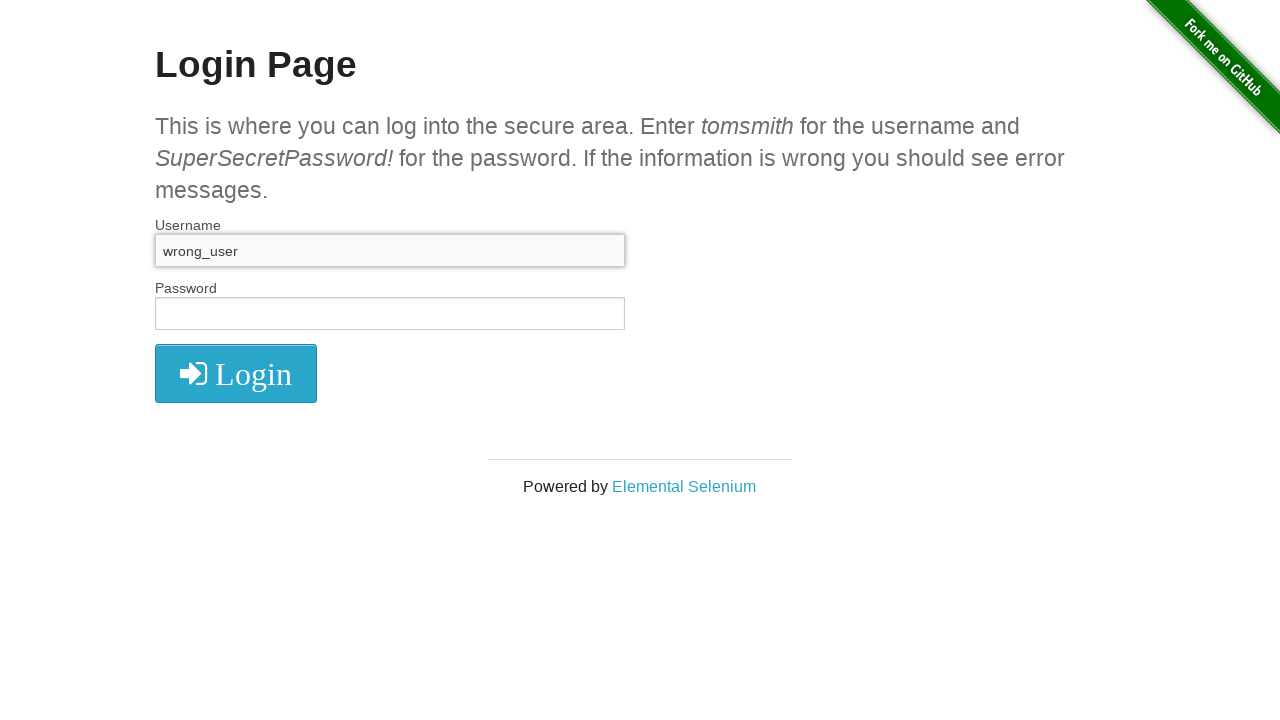

Filled password field with 'wrong_password' on #password
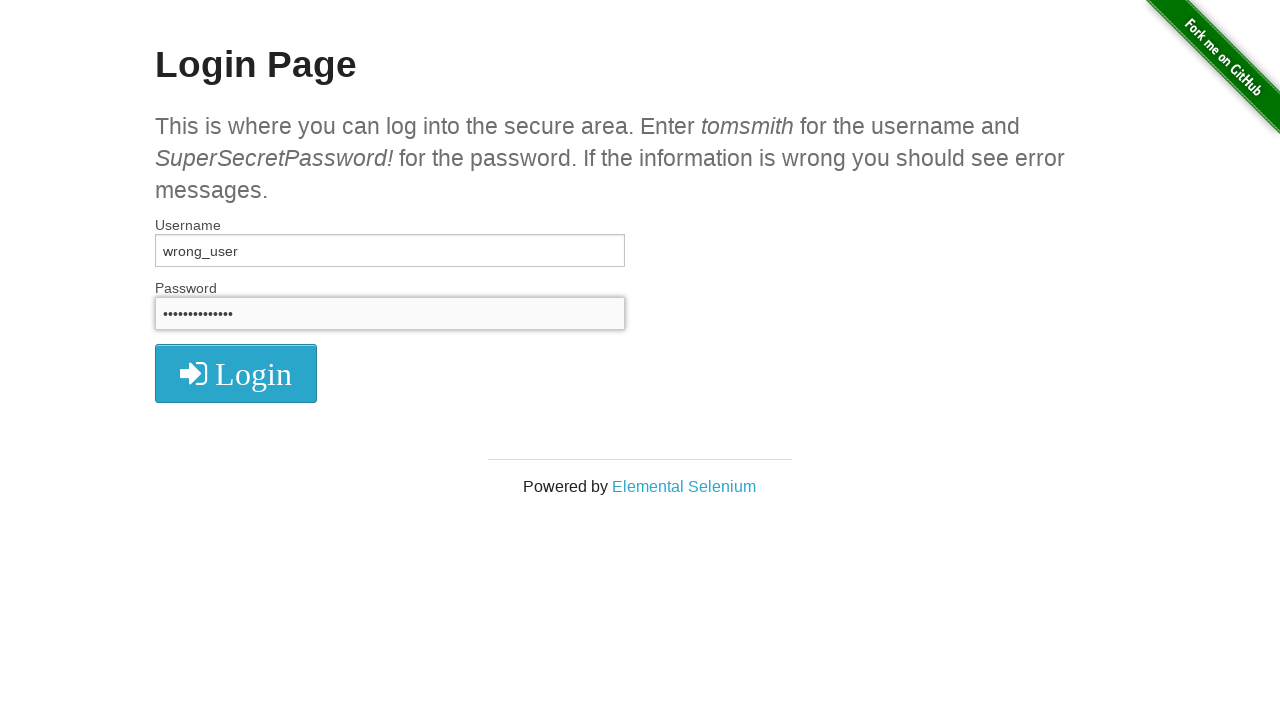

Clicked login button at (236, 374) on .fa-sign-in
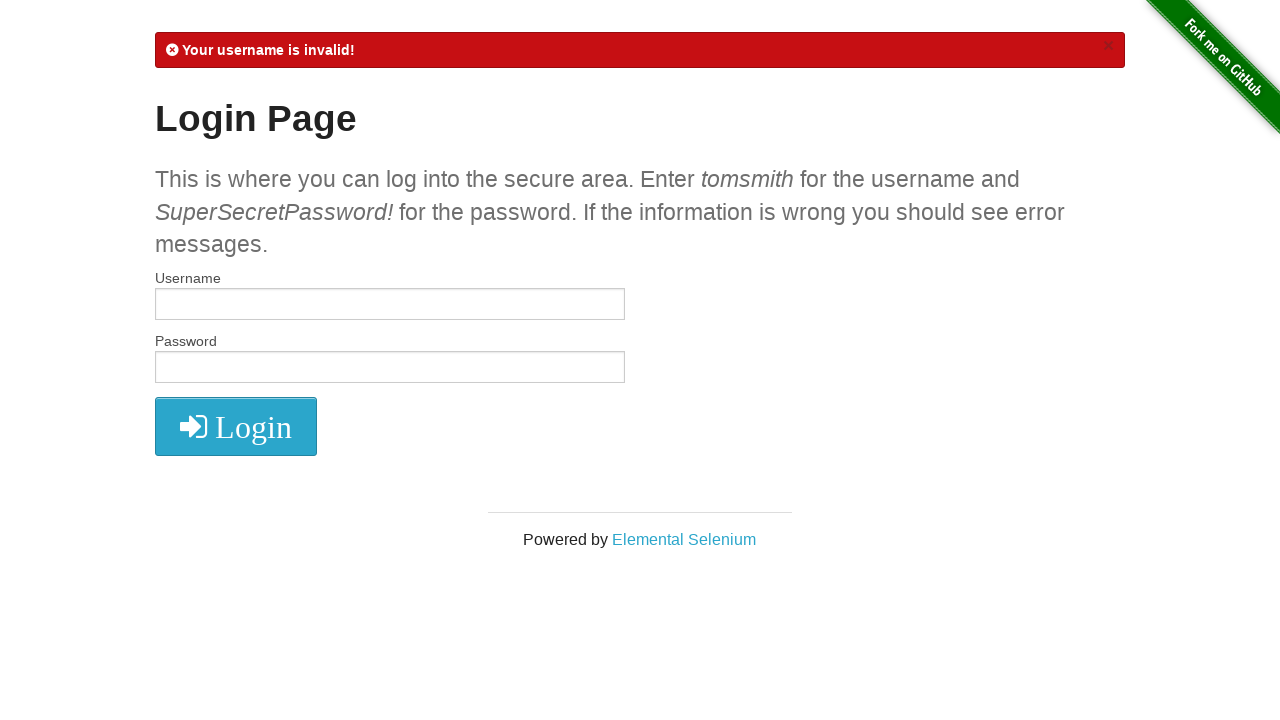

Retrieved error message text from flash element
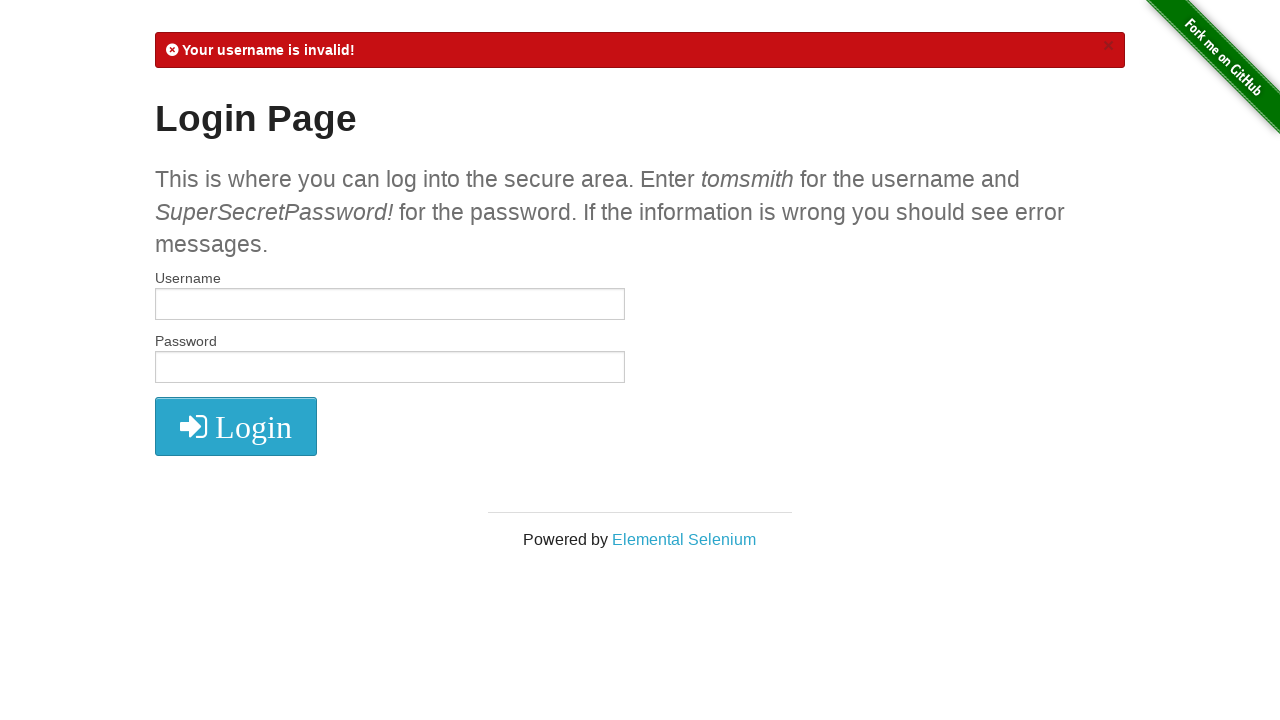

Verified that error message contains 'Your username is invalid!'
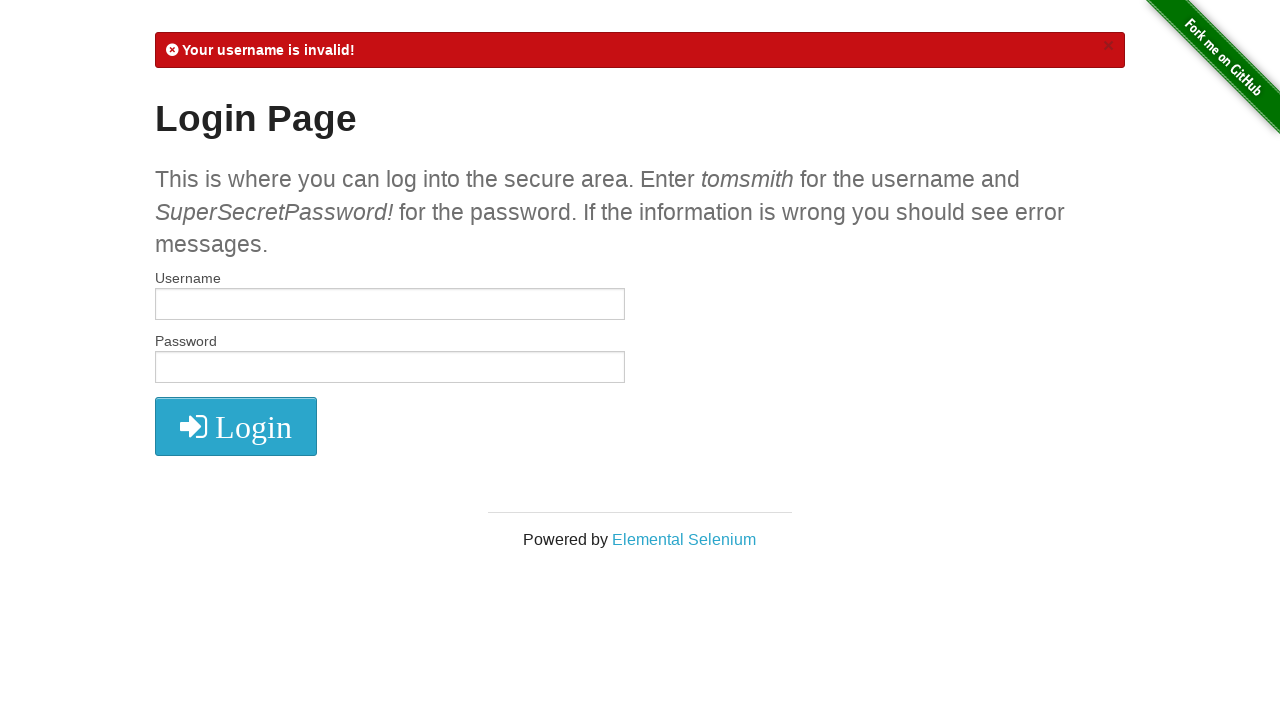

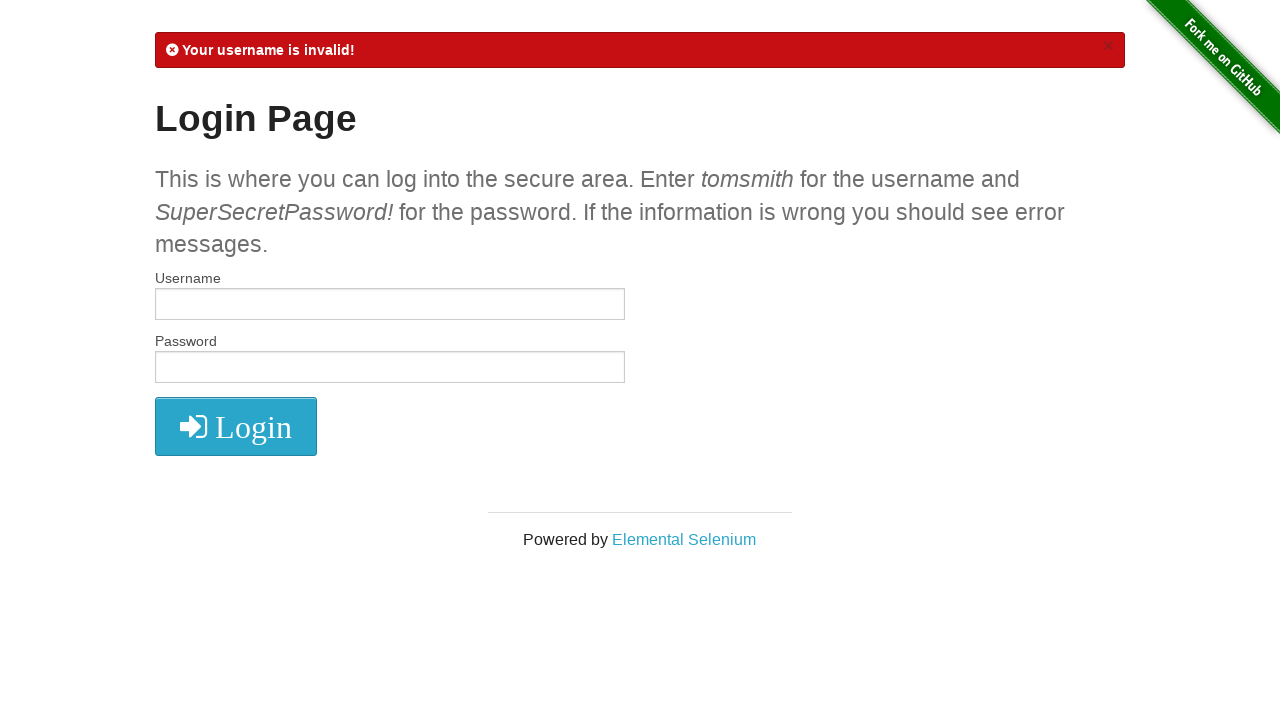